Tests the DEMOQA text box form by filling in user information fields and submitting the form to verify the data is displayed

Starting URL: https://demoqa.com/text-box

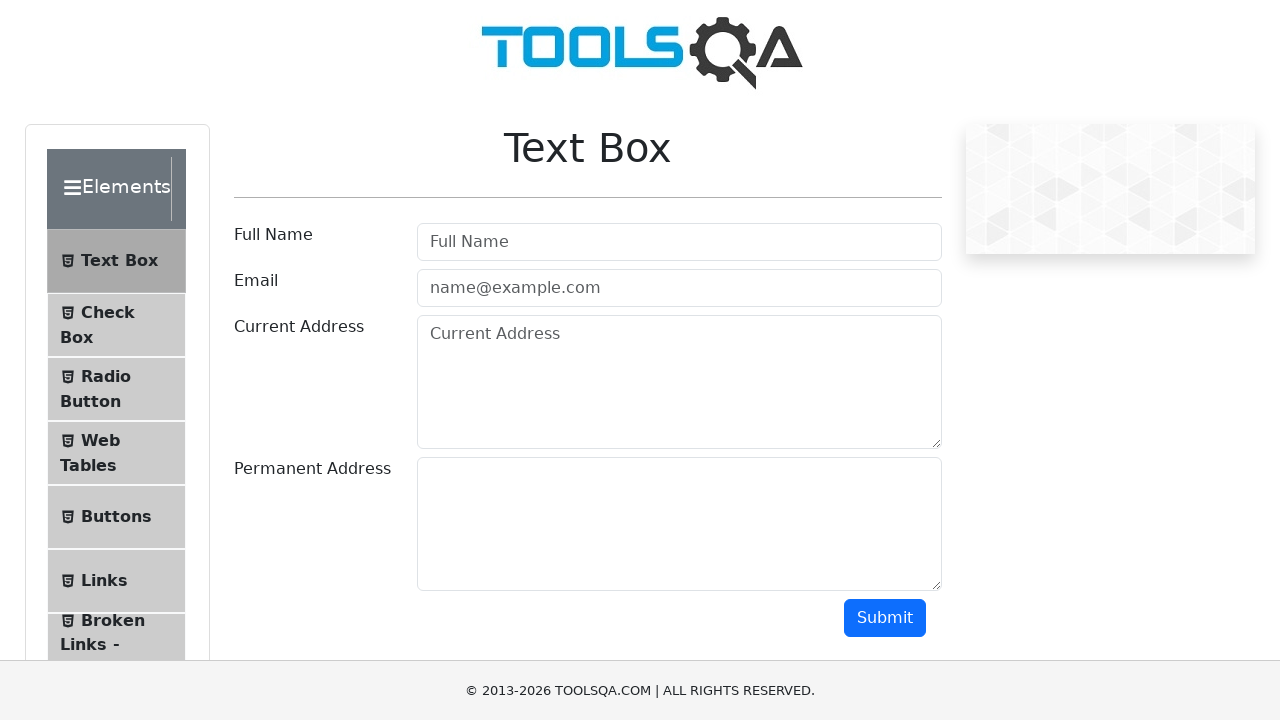

Filled user name field with 'Magaly Churata' on #userName
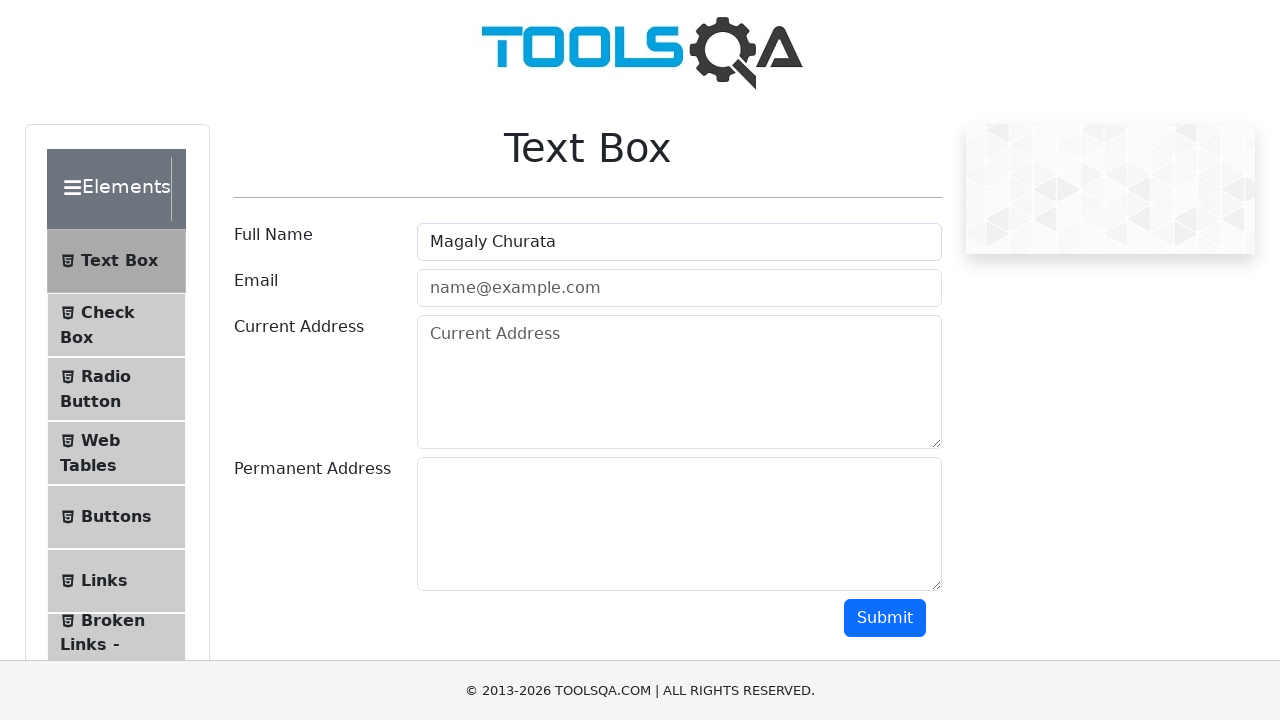

Filled email field with 'mchuratac@outlook.com' on #userEmail
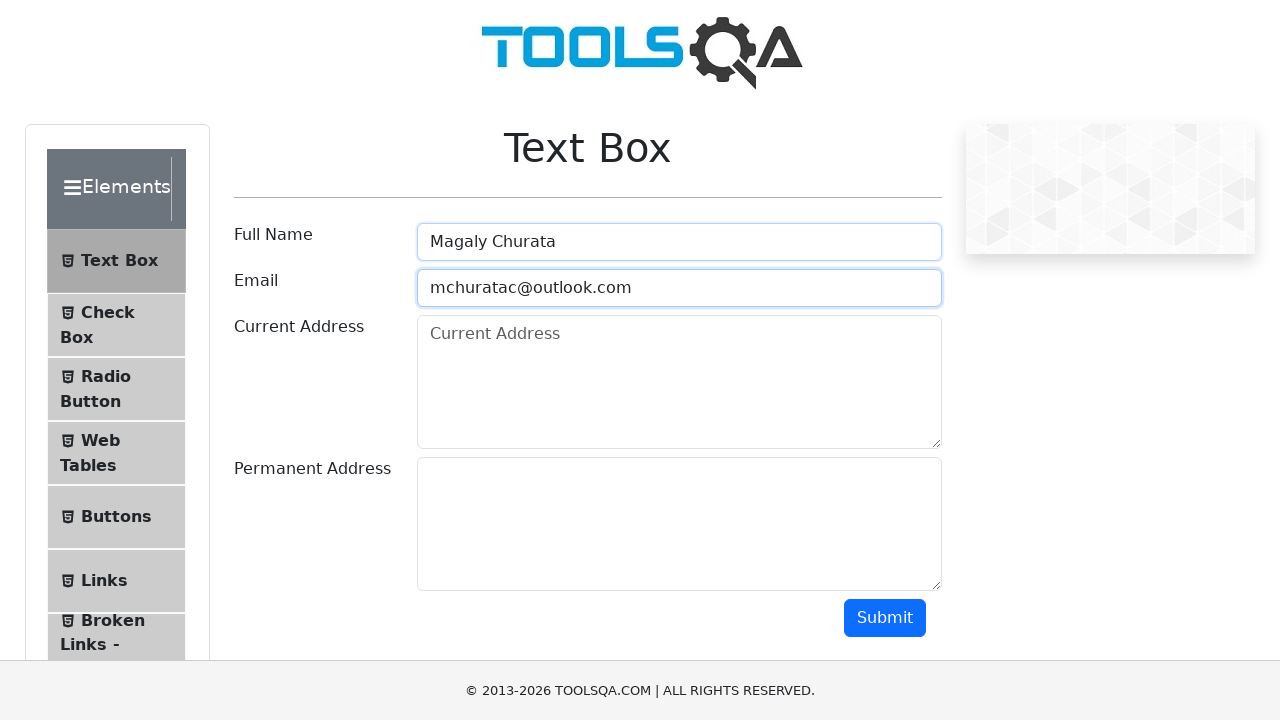

Filled current address field with 'Av. calle real asoc. santa mercedes' on #currentAddress
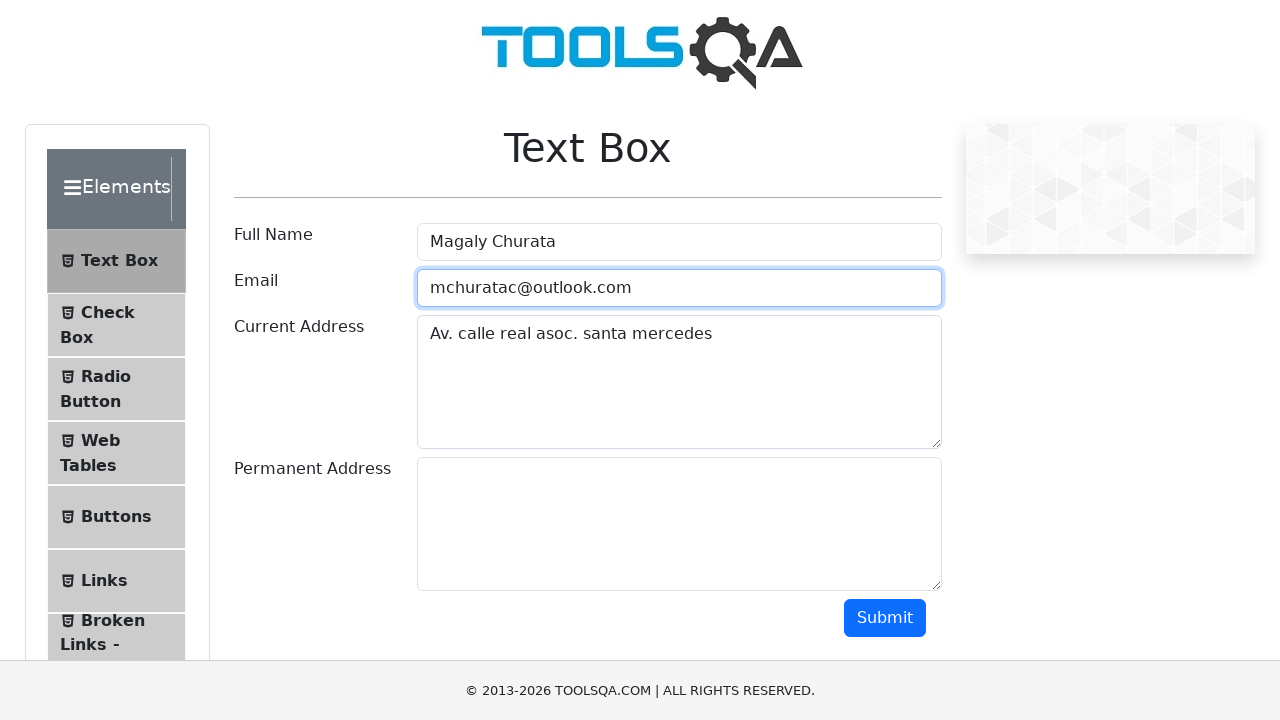

Filled permanent address field with 'El Agustino' on #permanentAddress
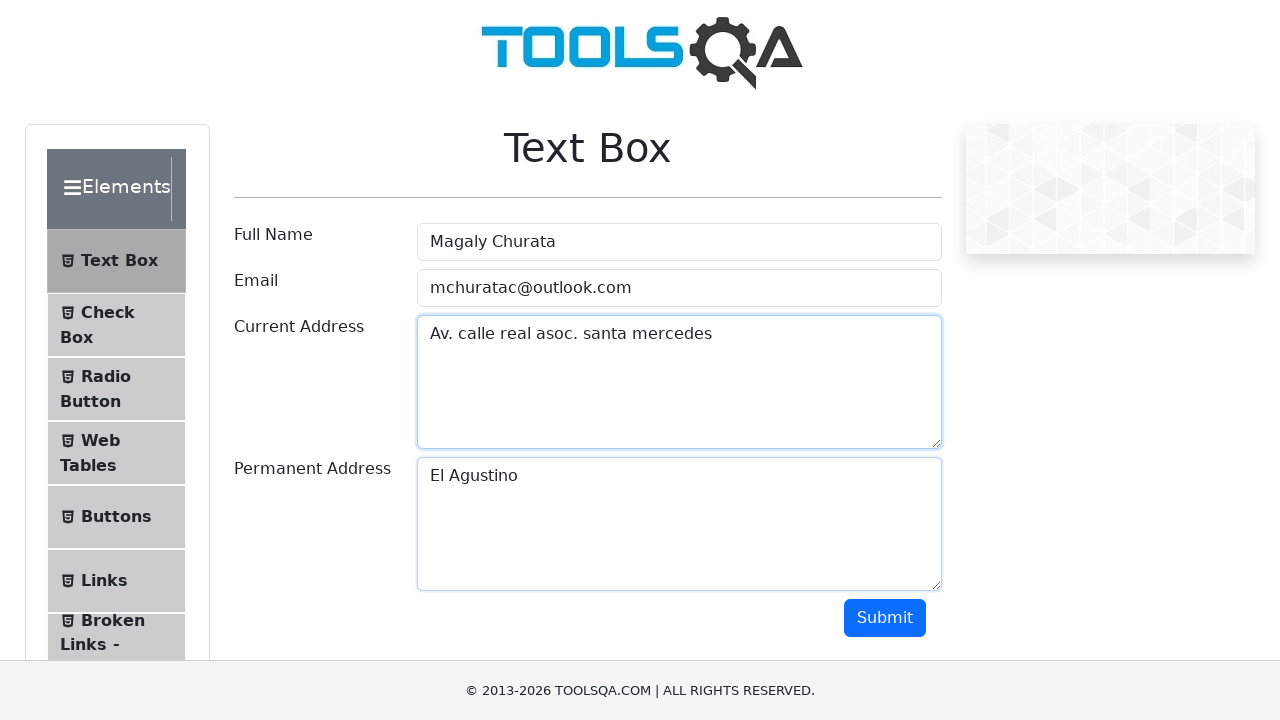

Clicked submit button using JavaScript
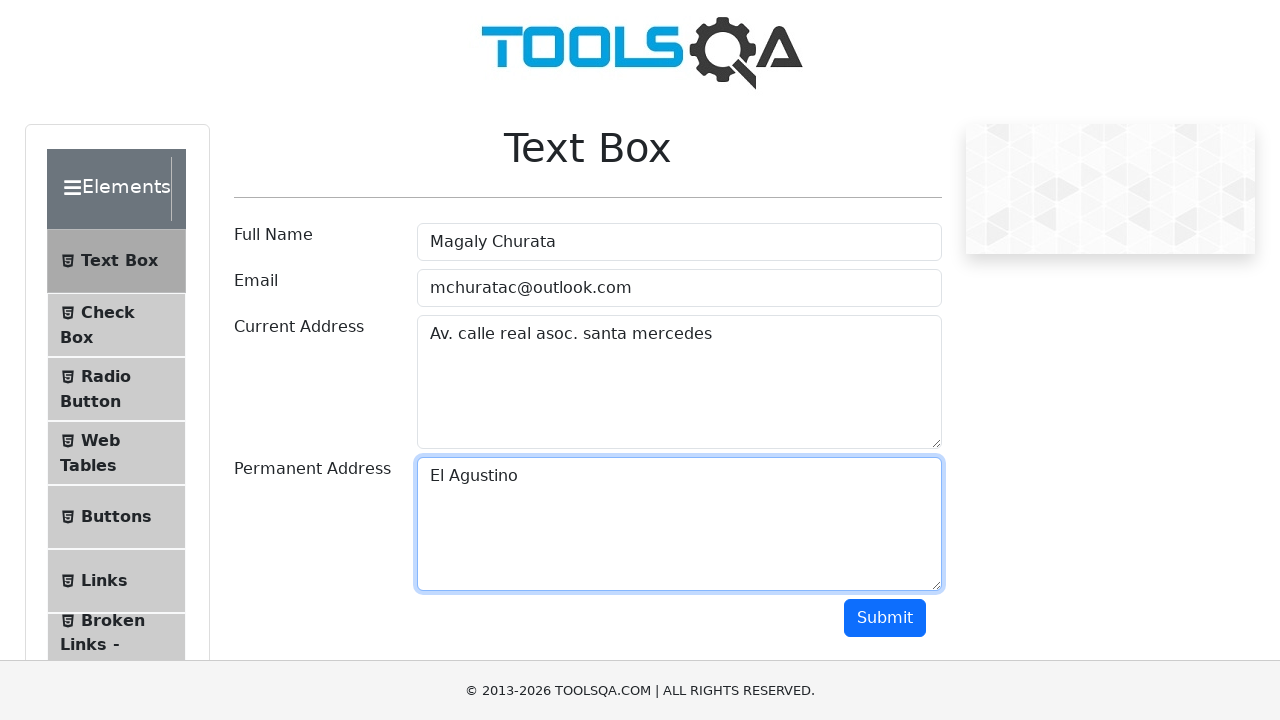

Verified name output field is visible
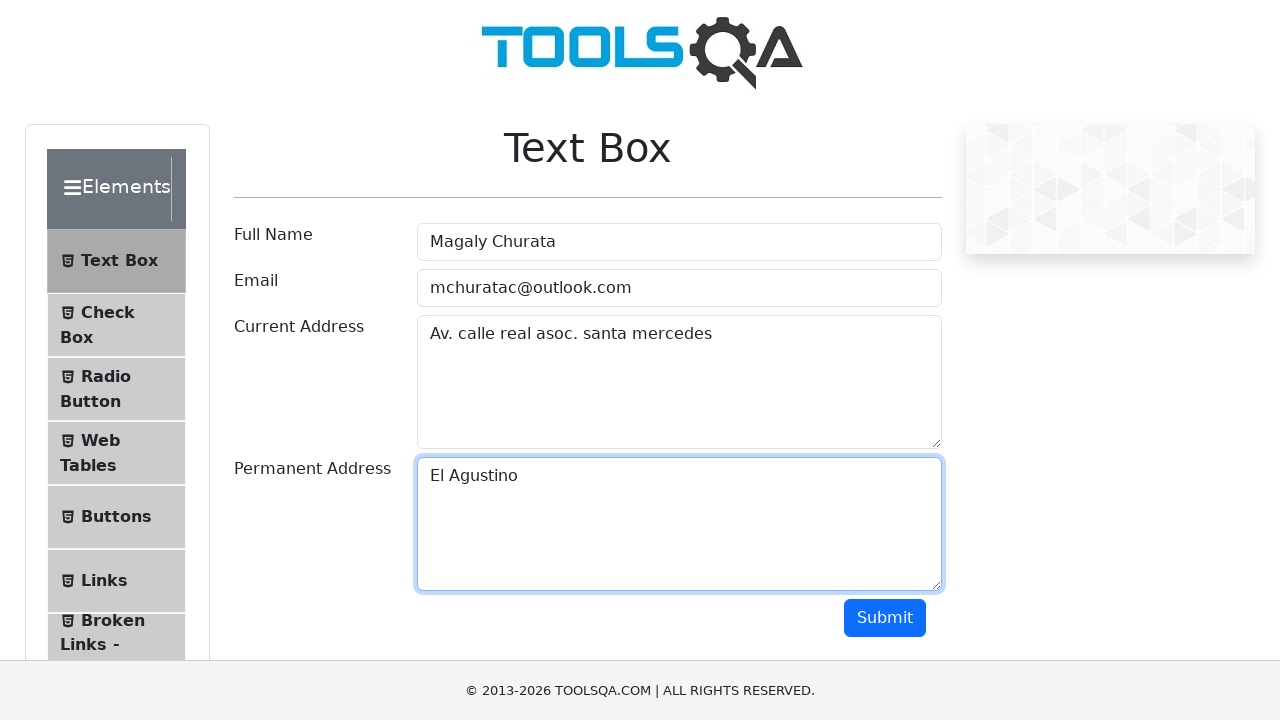

Verified email output field is visible
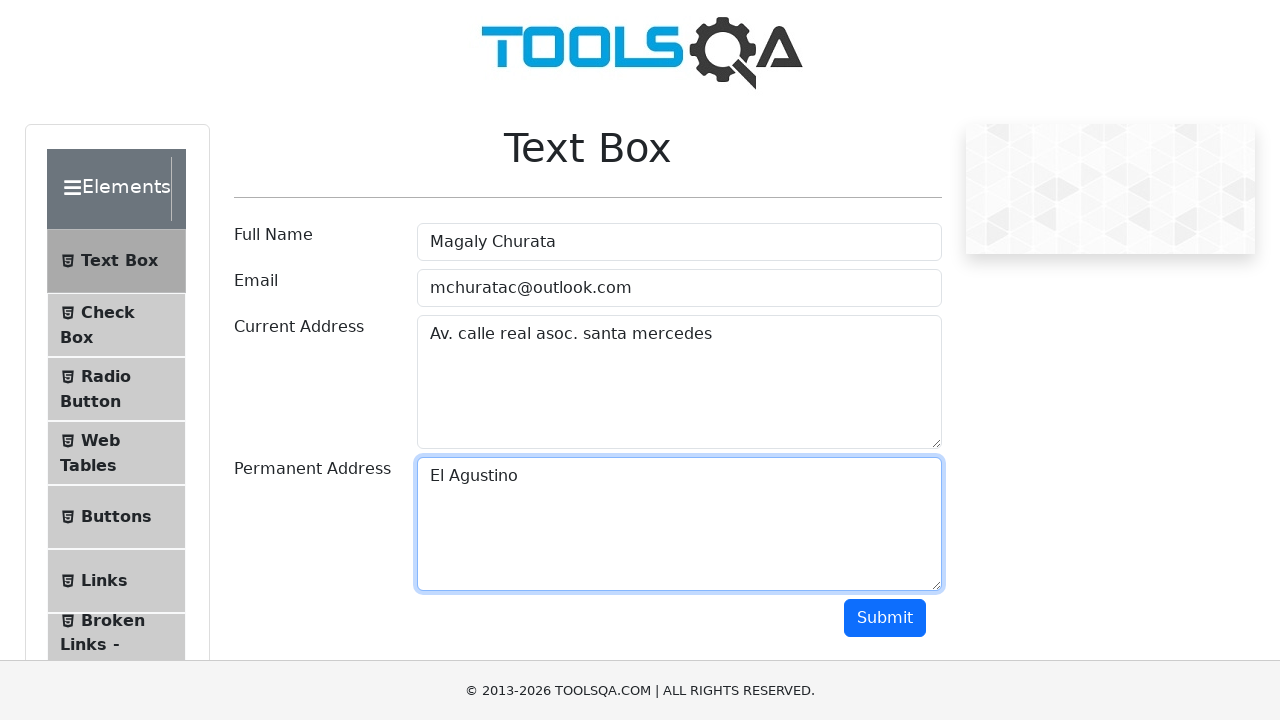

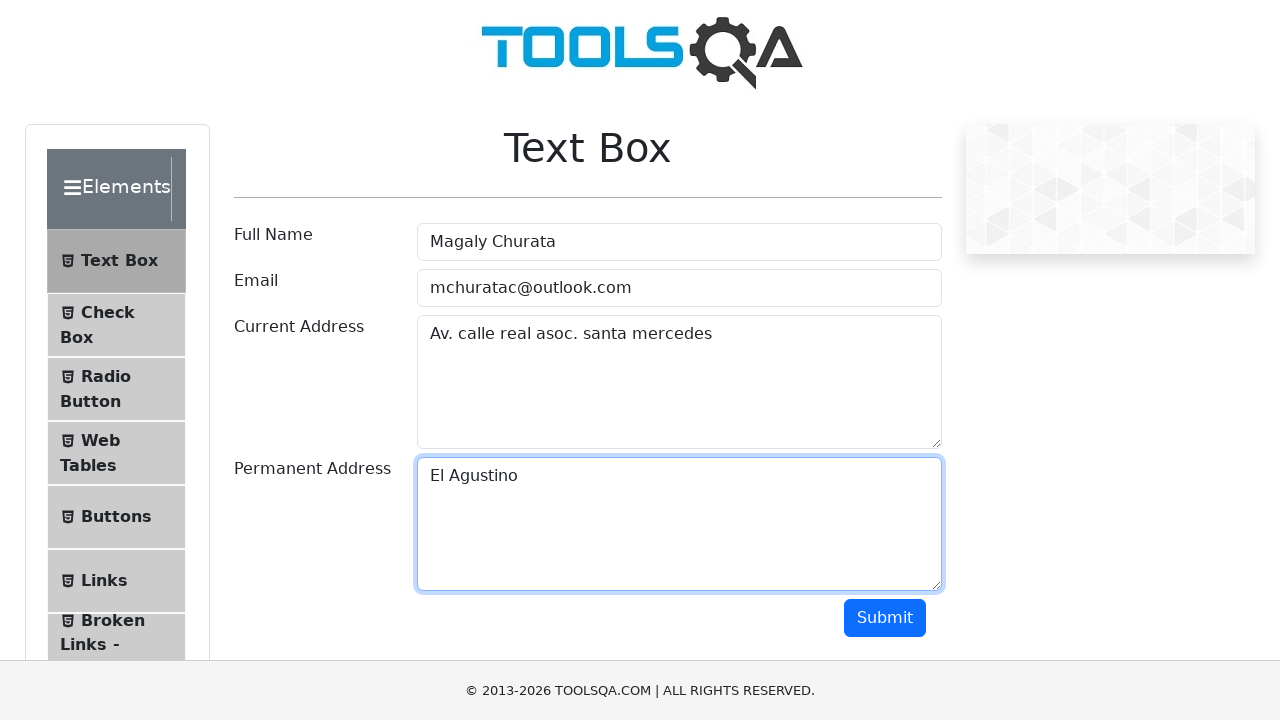